Tests drag and drop functionality by dragging an element and dropping it onto a target area within an iframe

Starting URL: http://jqueryui.com/droppable/

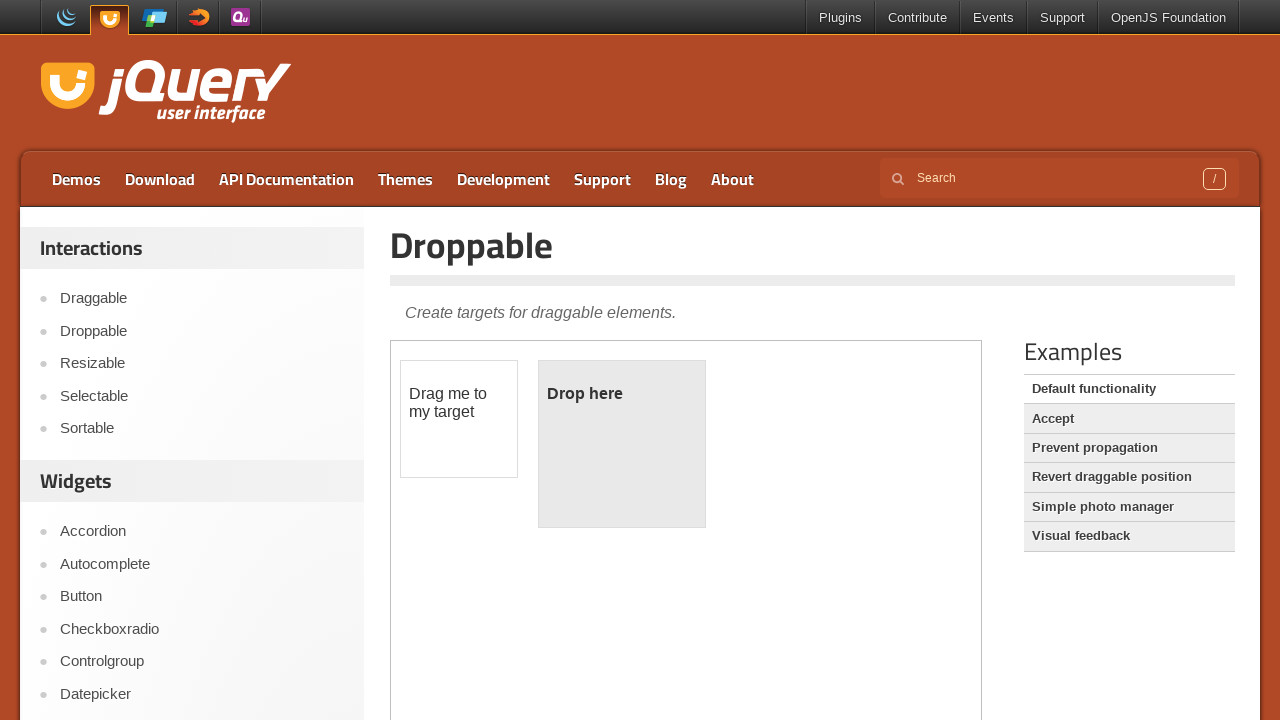

Located the demo iframe containing drag and drop elements
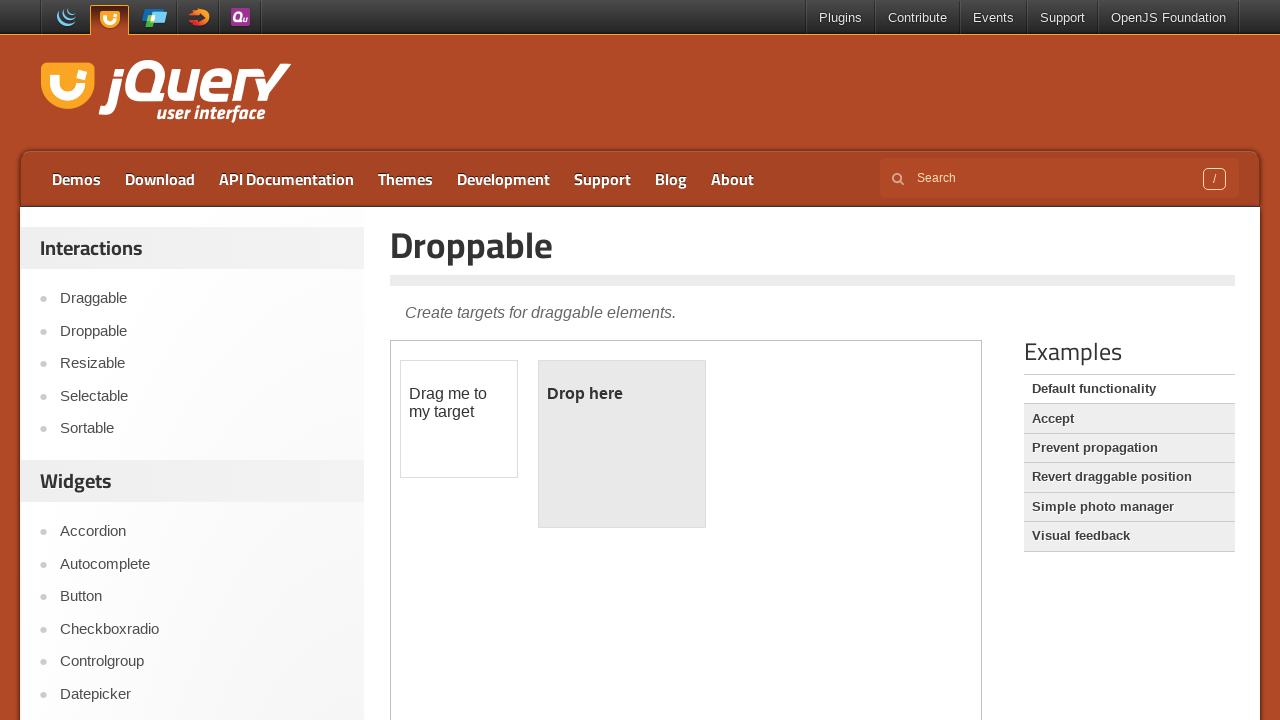

Located the draggable element with id 'draggable'
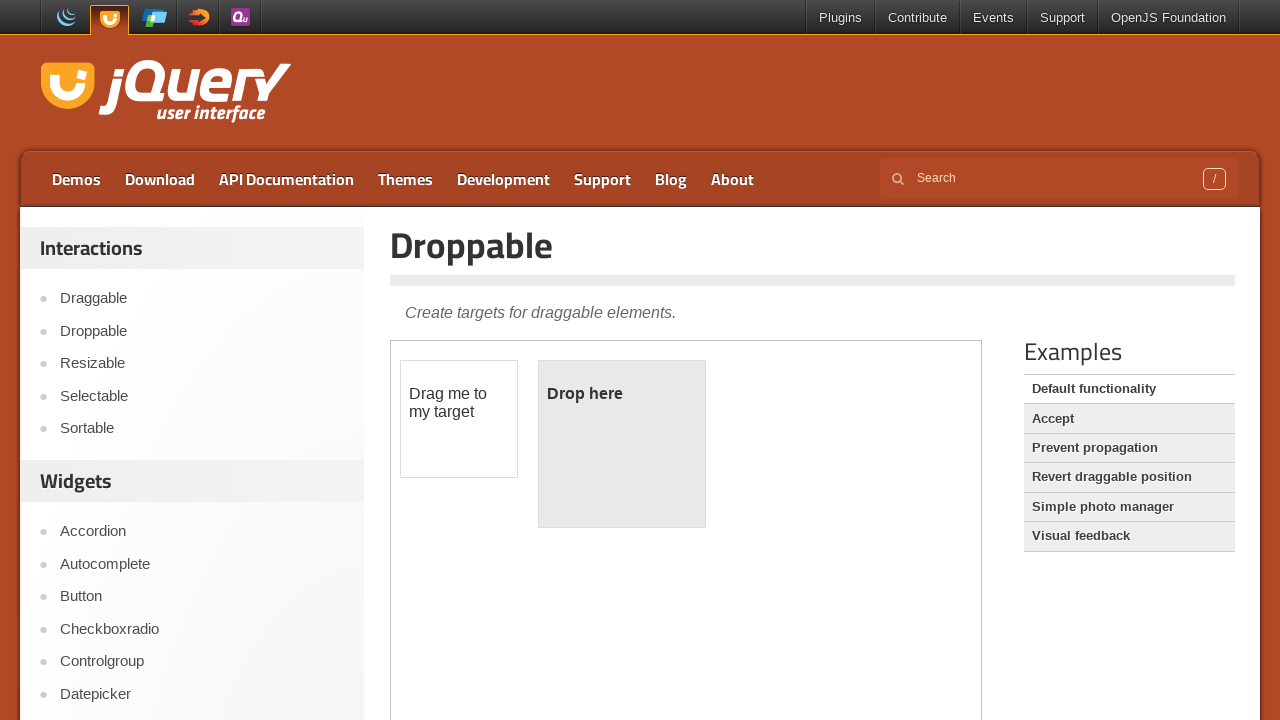

Located the droppable target element with id 'droppable'
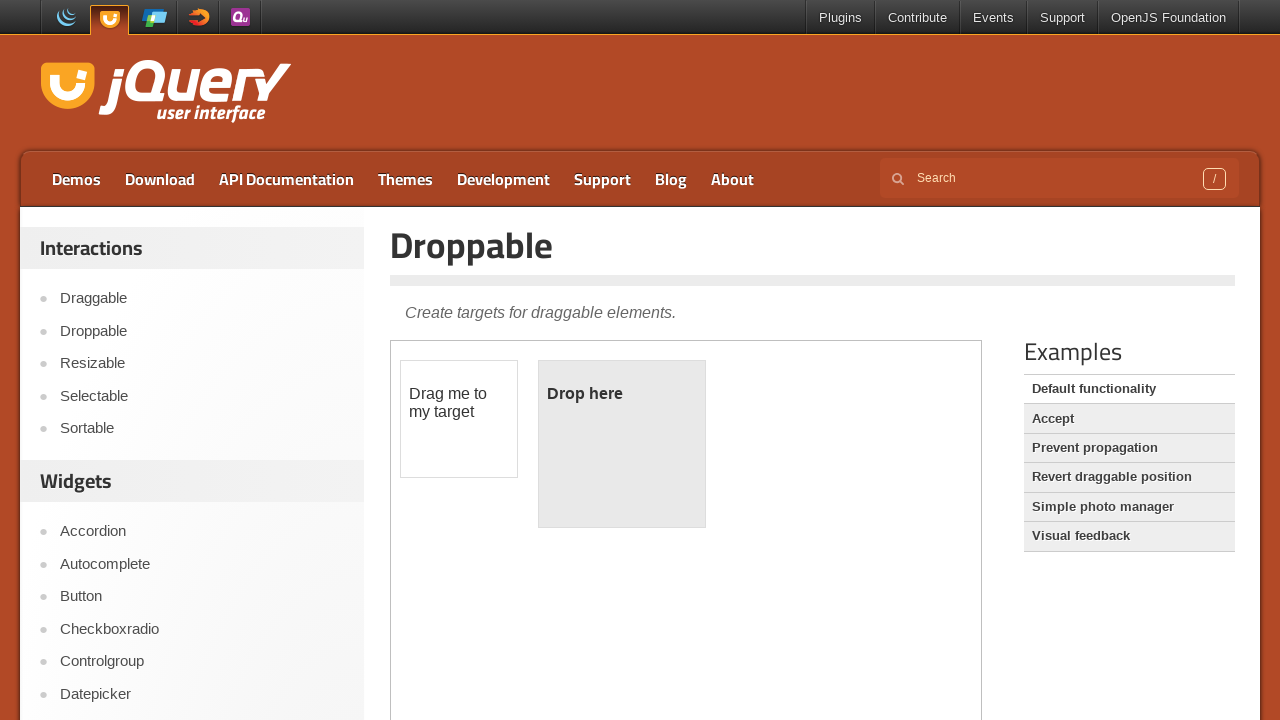

Dragged the draggable element and dropped it onto the droppable target at (622, 444)
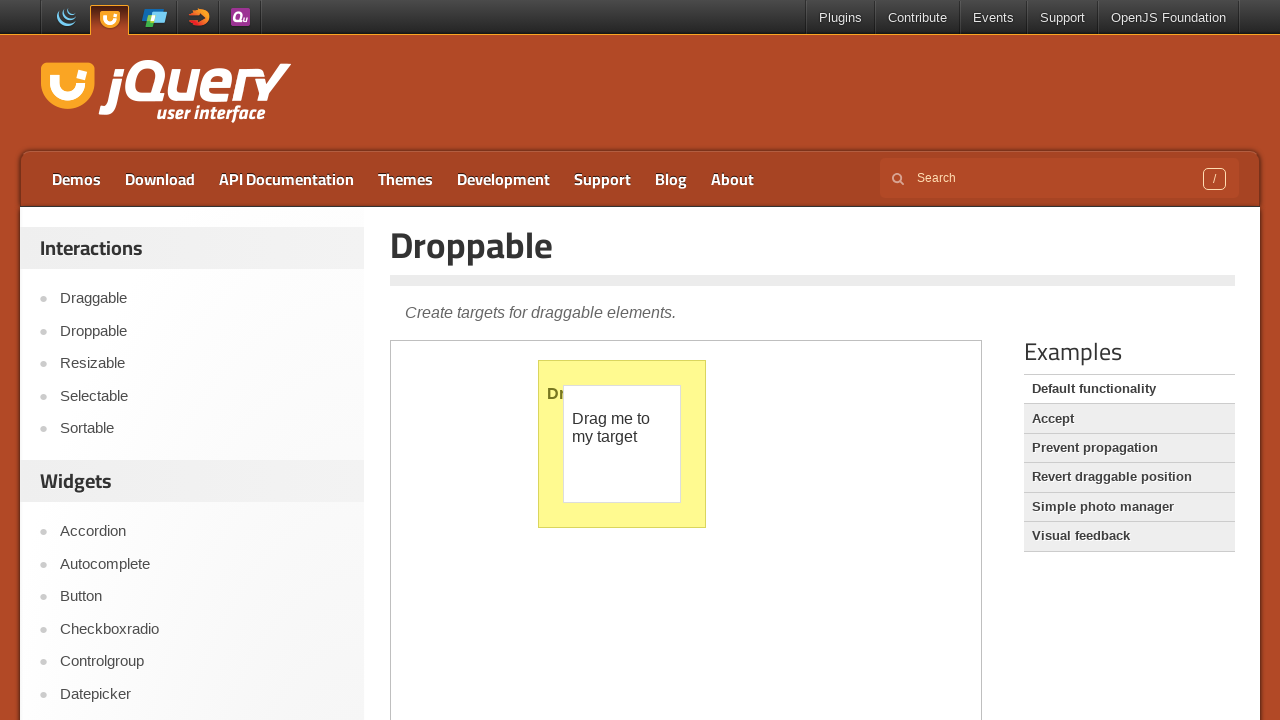

Retrieved dropped confirmation text: 'Dropped!'
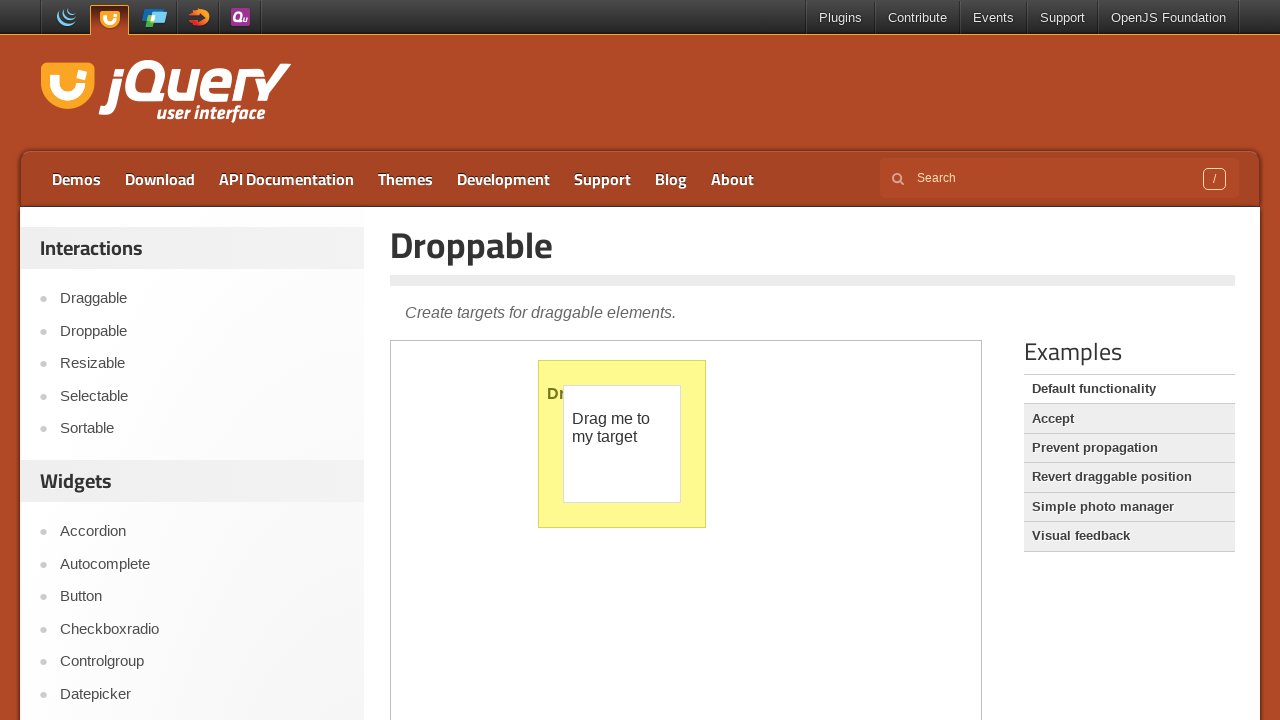

Printed confirmation that drop action was successful
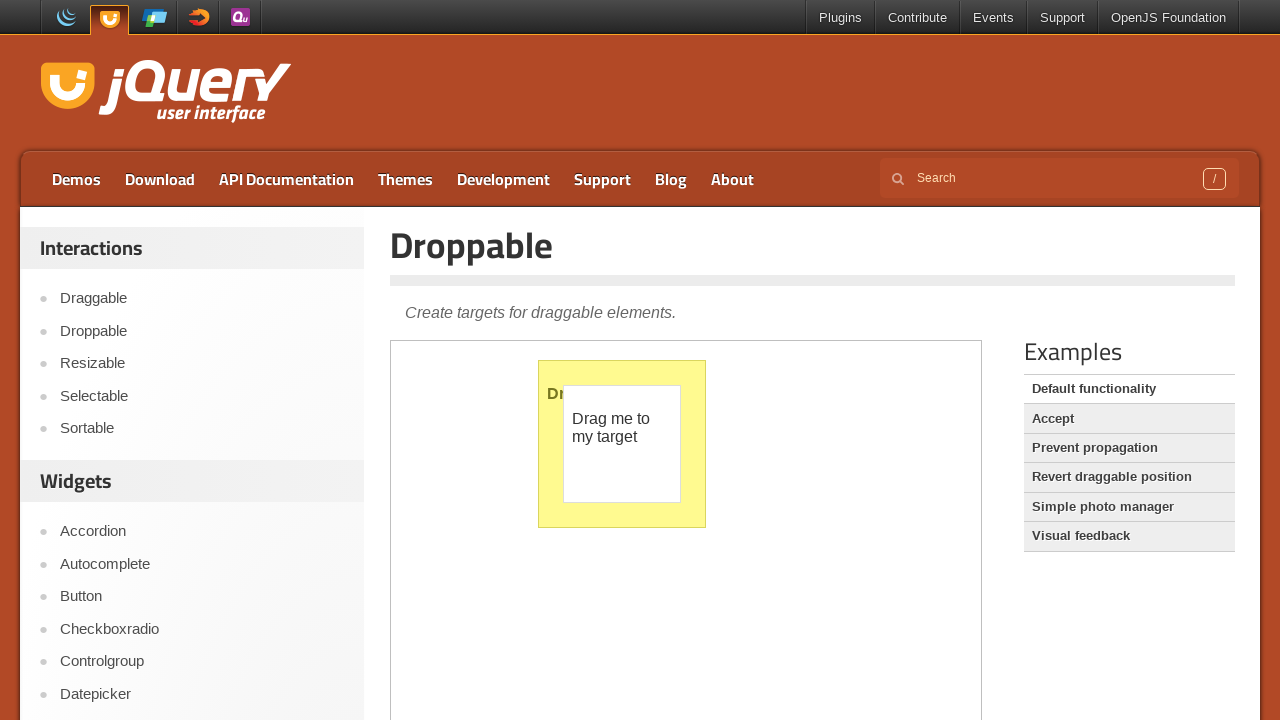

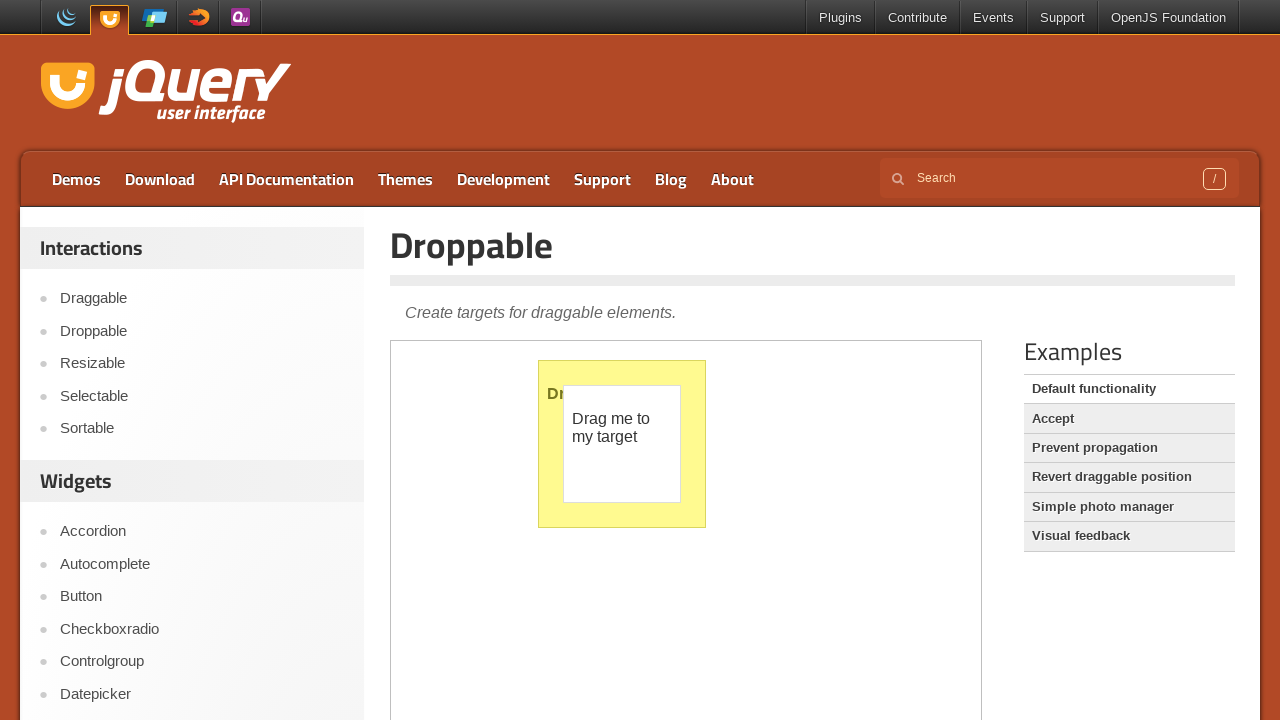